Tests JavaScript alert handling by navigating through different alert types and interacting with a prompt alert that accepts text input

Starting URL: https://demo.automationtesting.in/Alerts.html

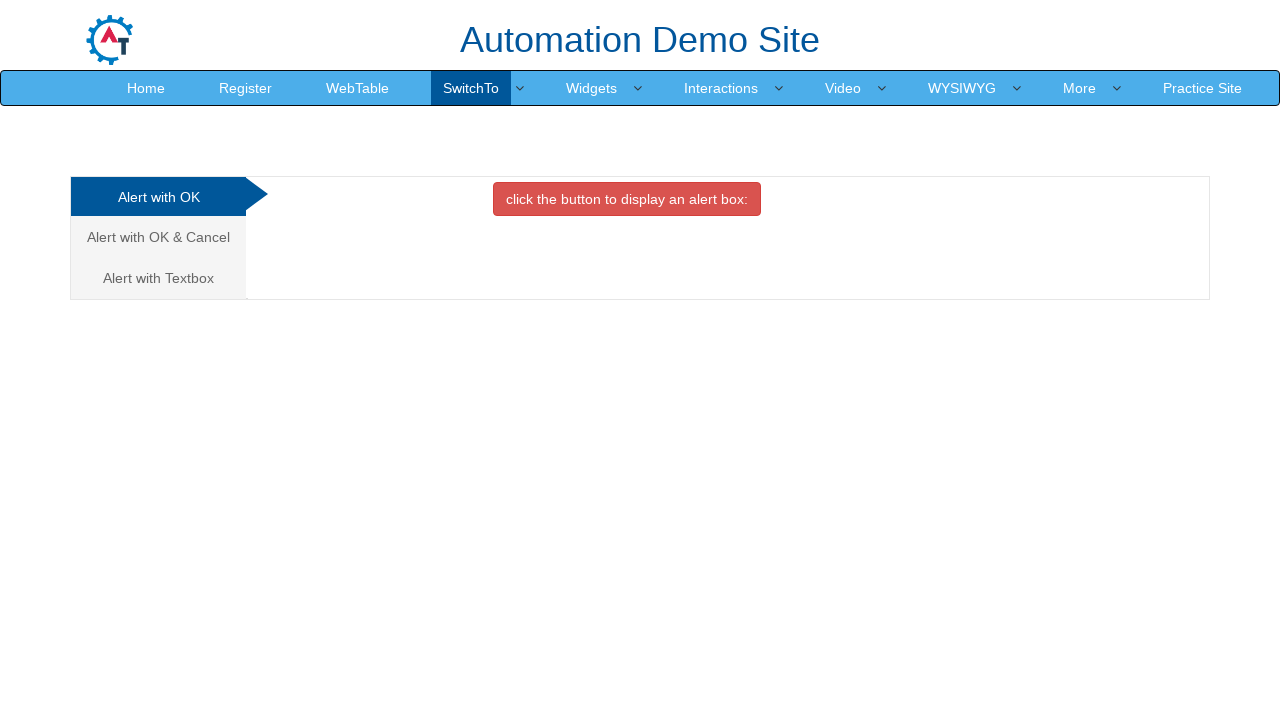

Clicked on 'Alert with OK & Cancel' link at (158, 237) on text=Alert with OK & Cancel
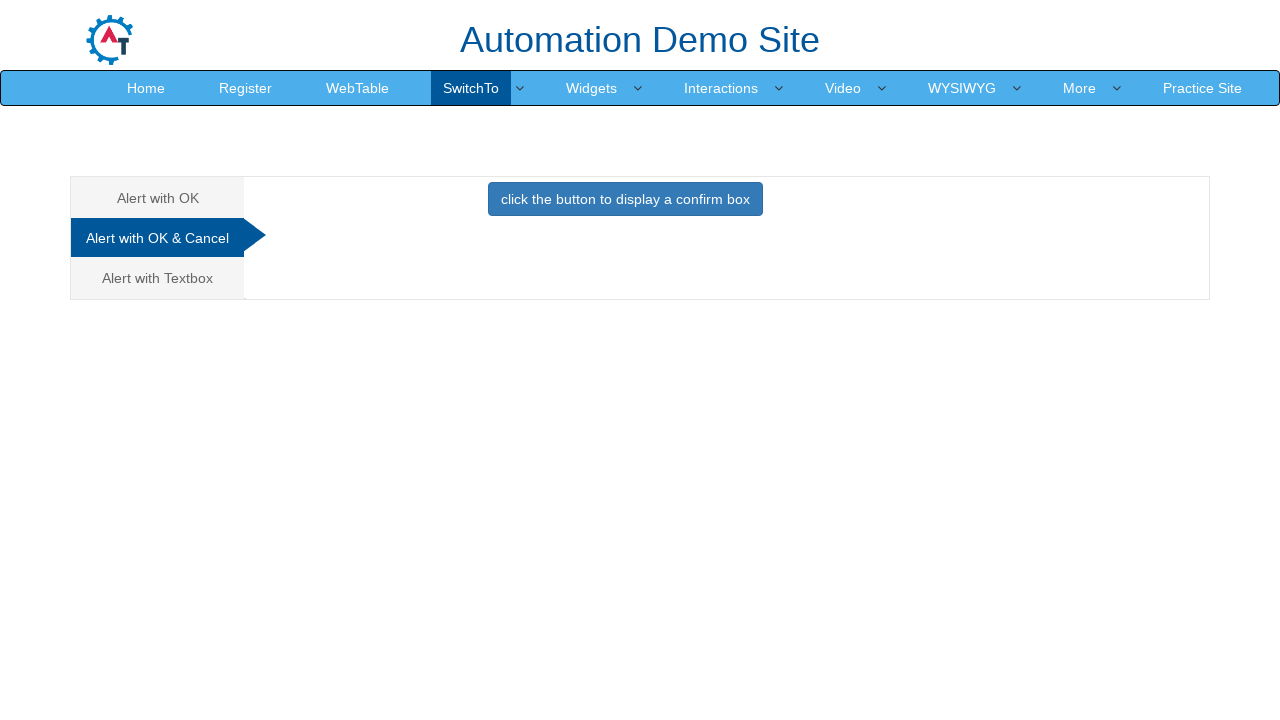

Clicked on 'Alert with Textbox' link at (158, 278) on text=Alert with Textbox
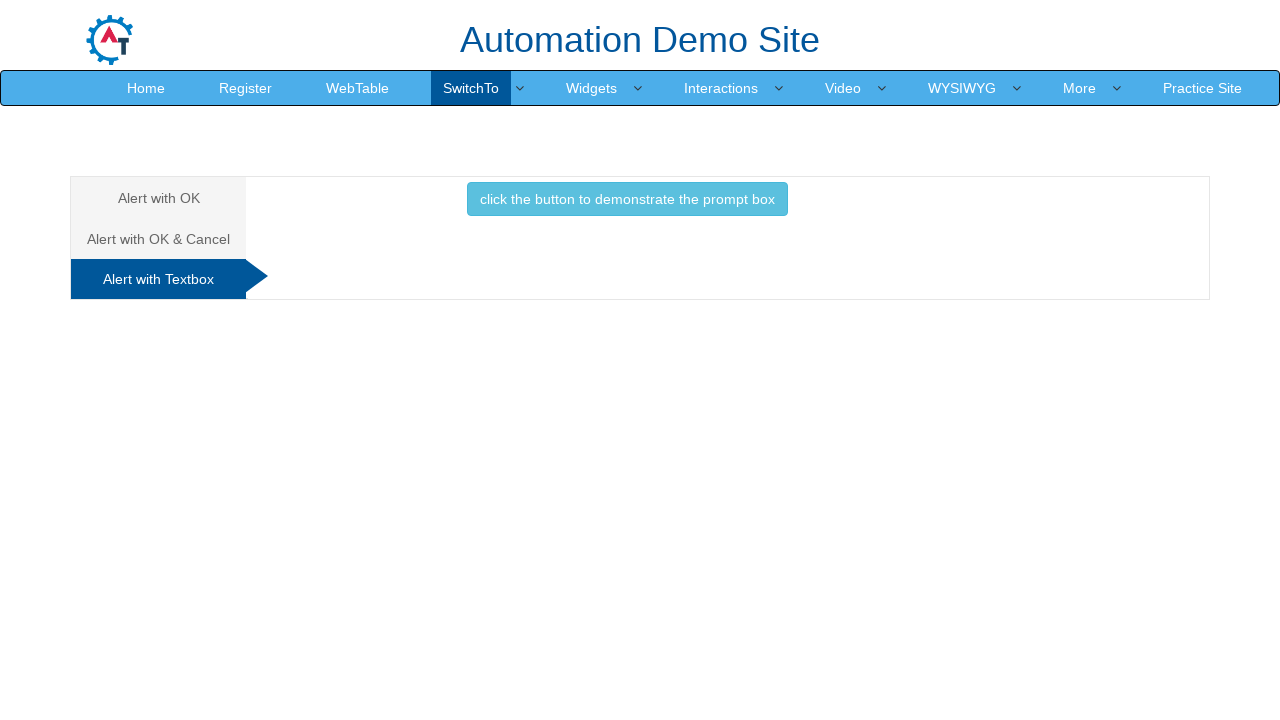

Clicked button to trigger prompt alert at (627, 199) on button[onclick='promptbox()']
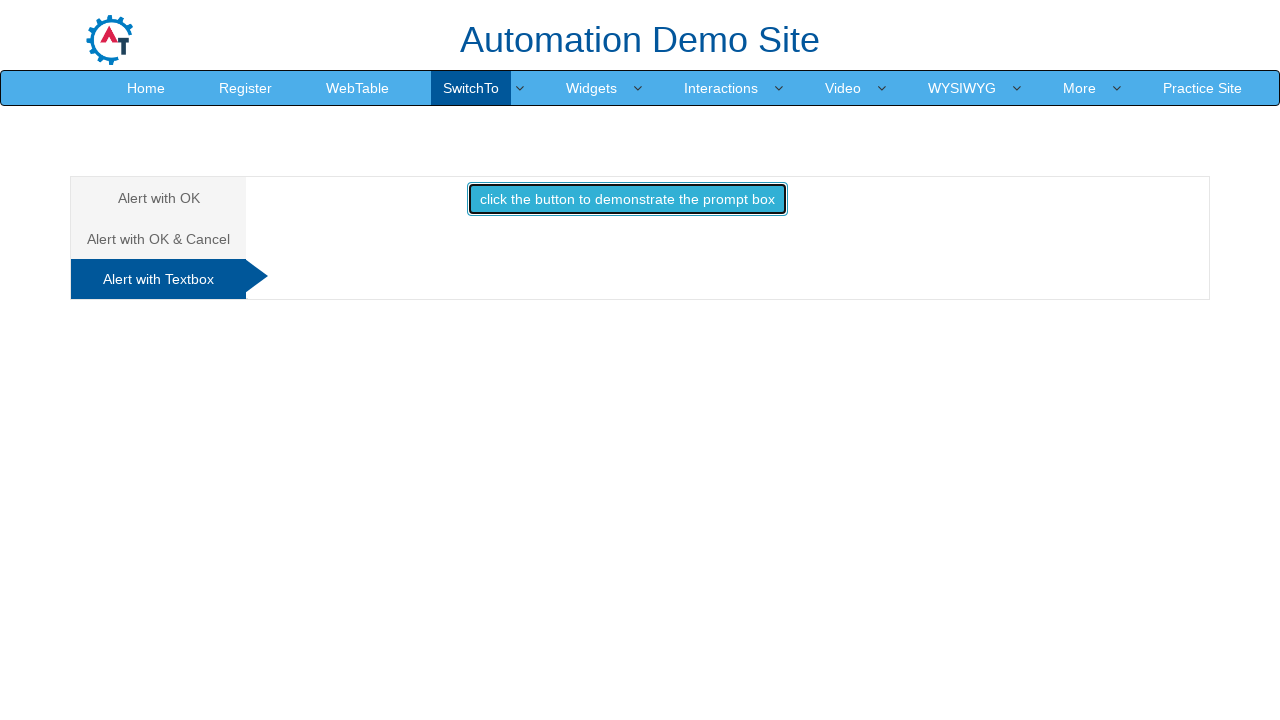

Set up dialog handler to accept prompt with 'Nitesh Kumar'
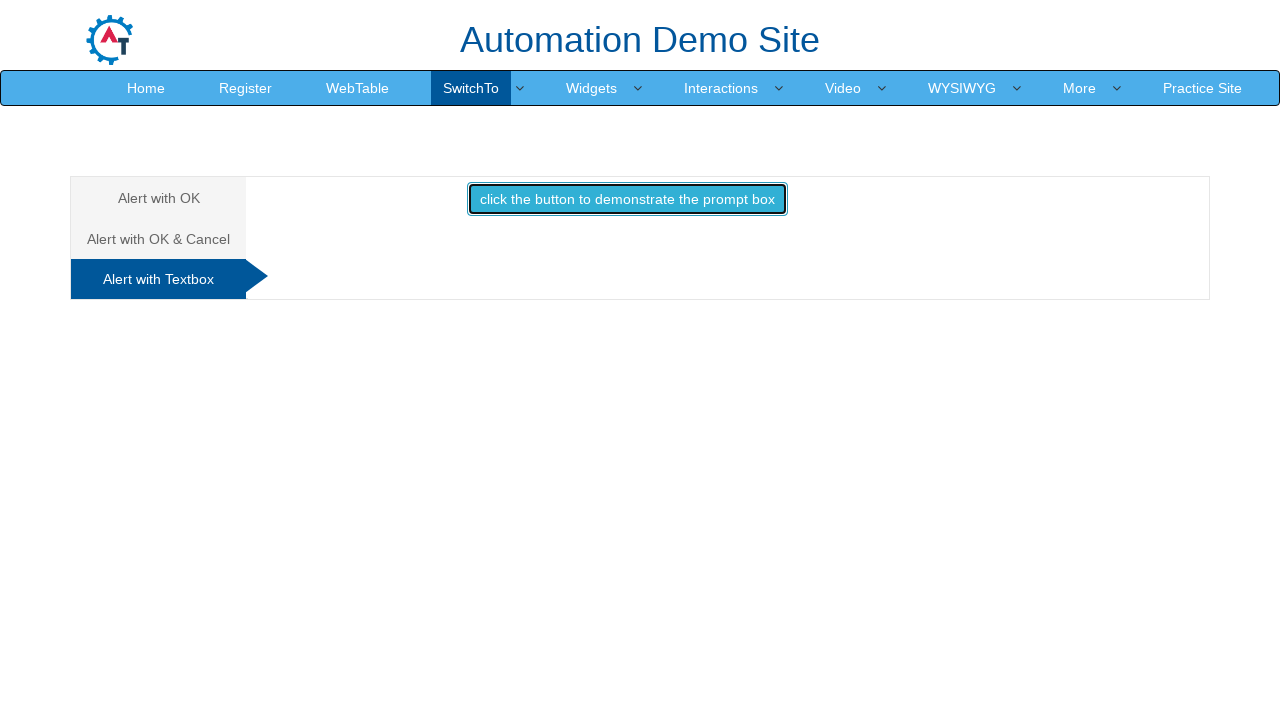

Clicked button to trigger prompt alert again and accept with text input at (627, 199) on button[onclick='promptbox()']
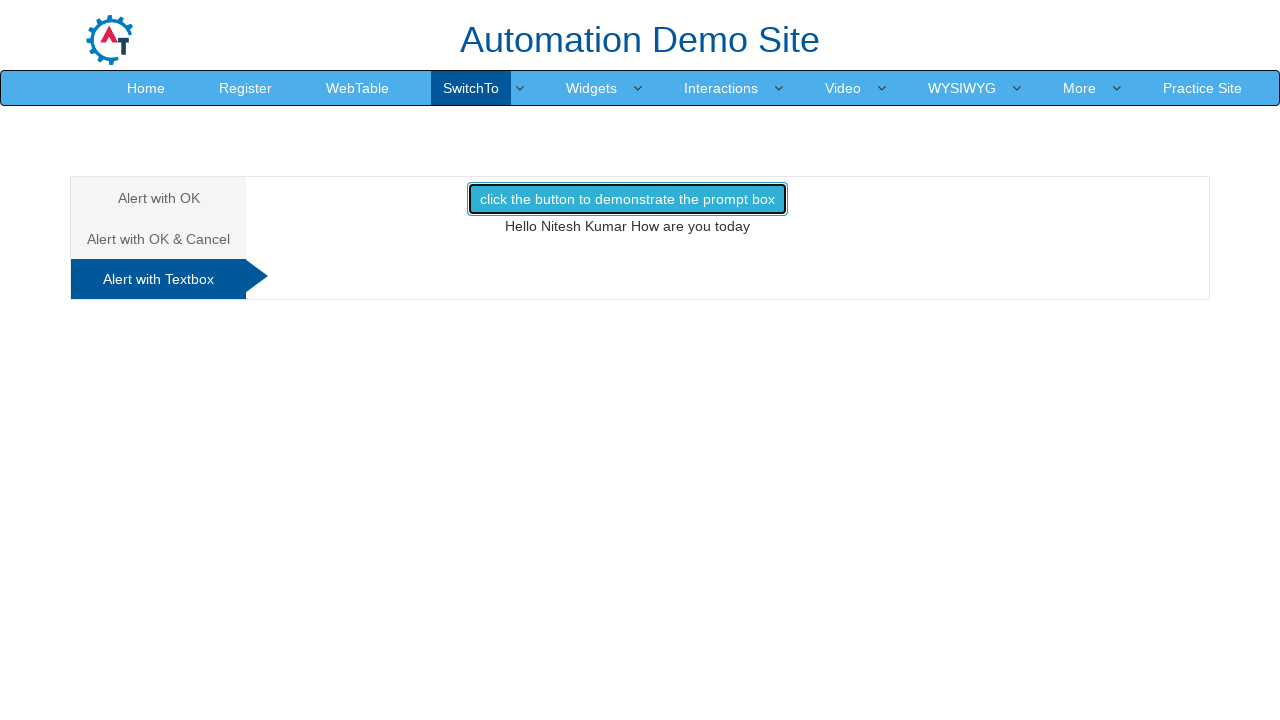

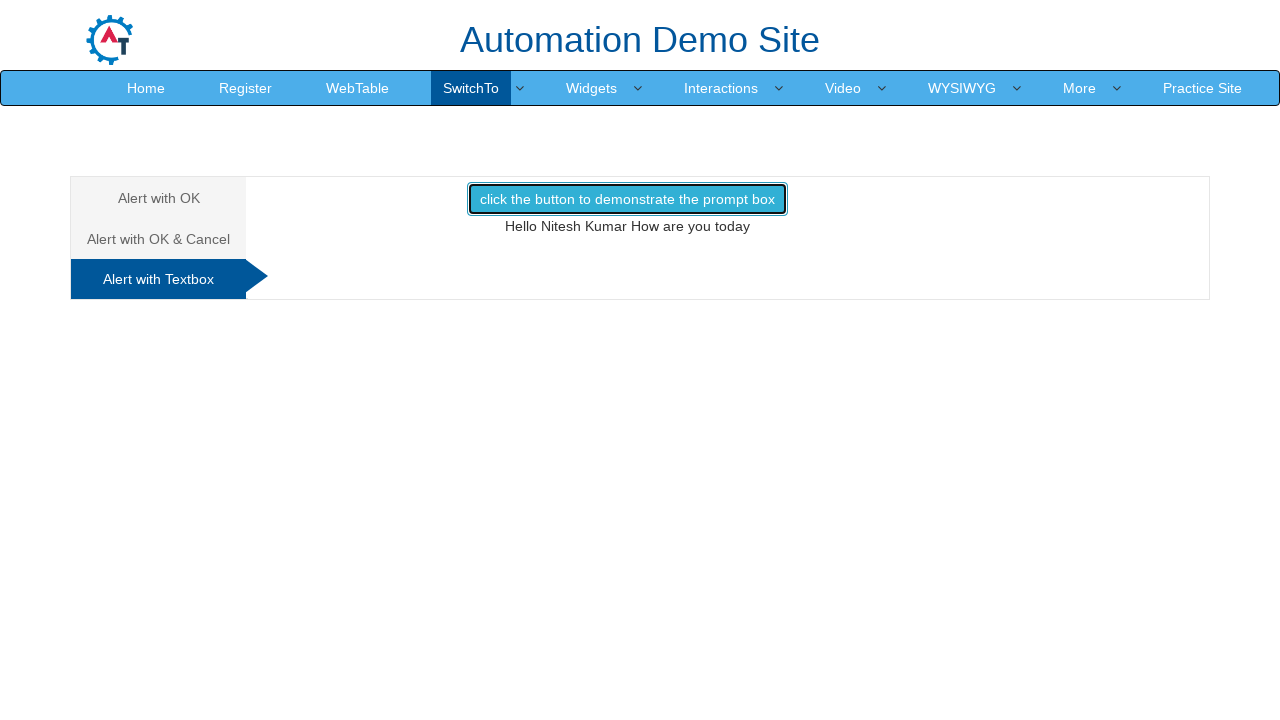